Tests a dynamic dropdown for selecting passenger count by clicking to open the dropdown and incrementing the adult passenger count 4 times

Starting URL: https://rahulshettyacademy.com/dropdownsPractise/

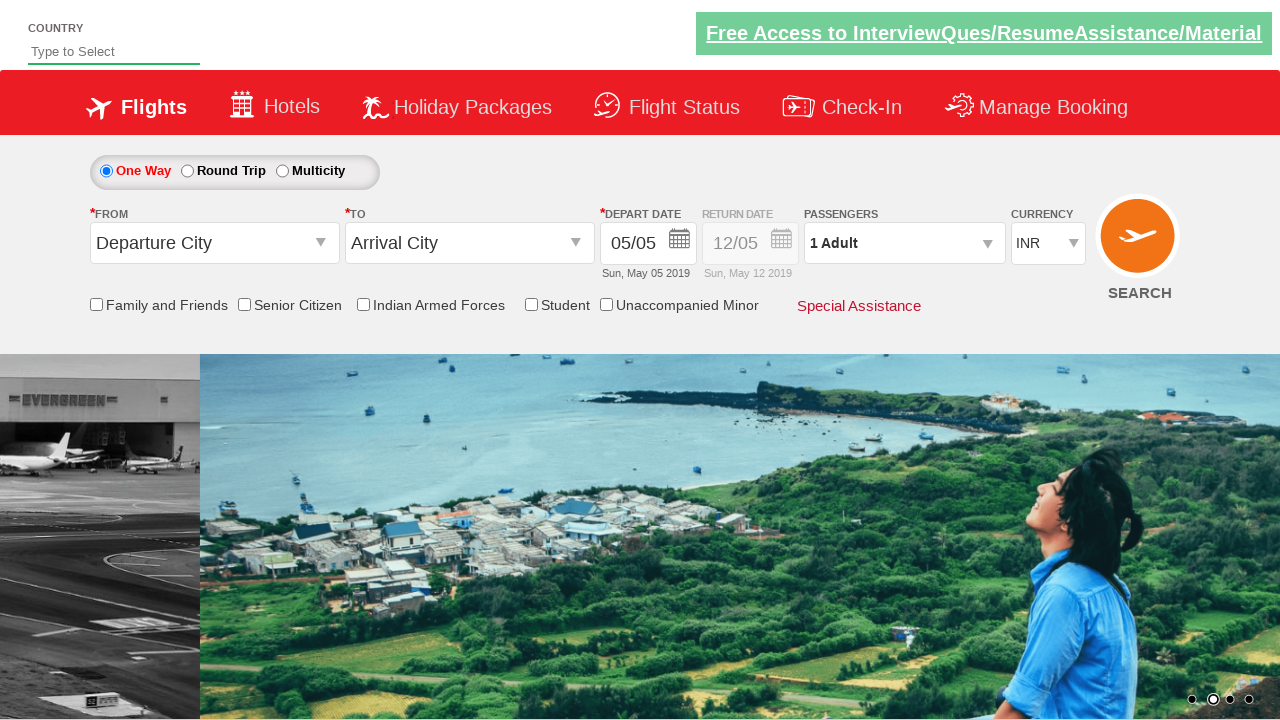

Clicked on passenger info dropdown to open it at (904, 243) on #divpaxinfo
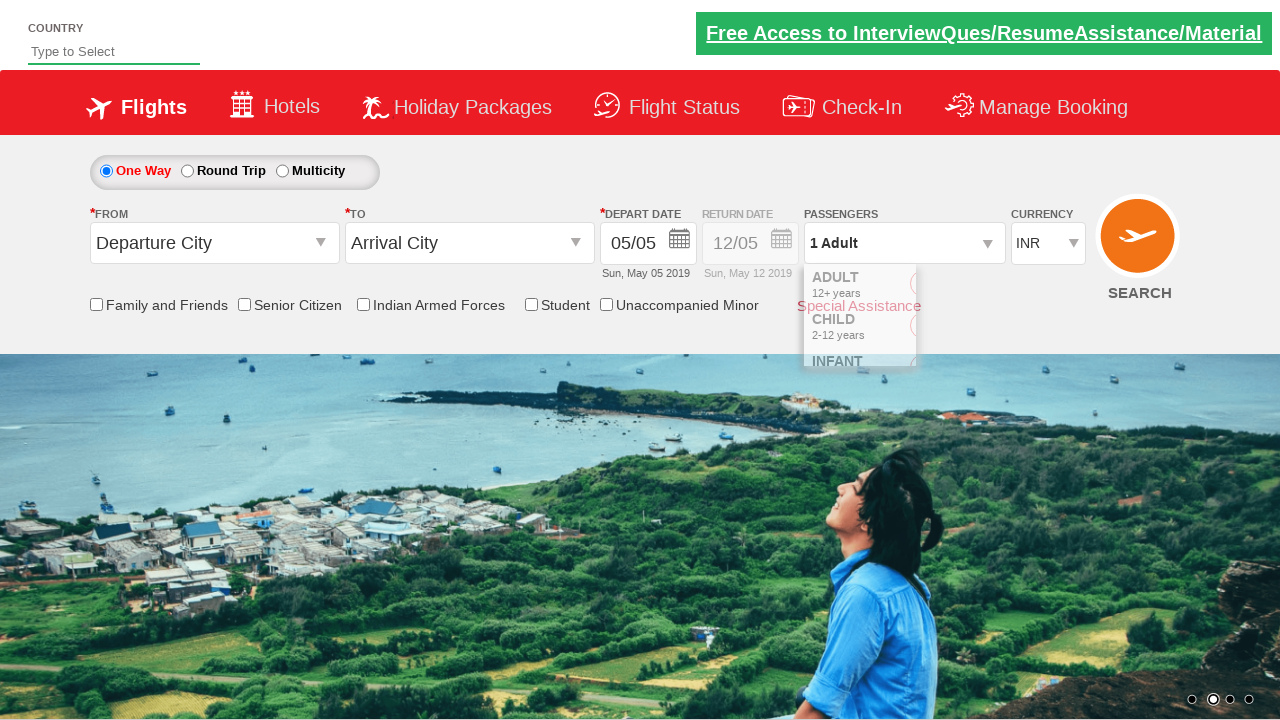

Dropdown opened and increment adult button is visible
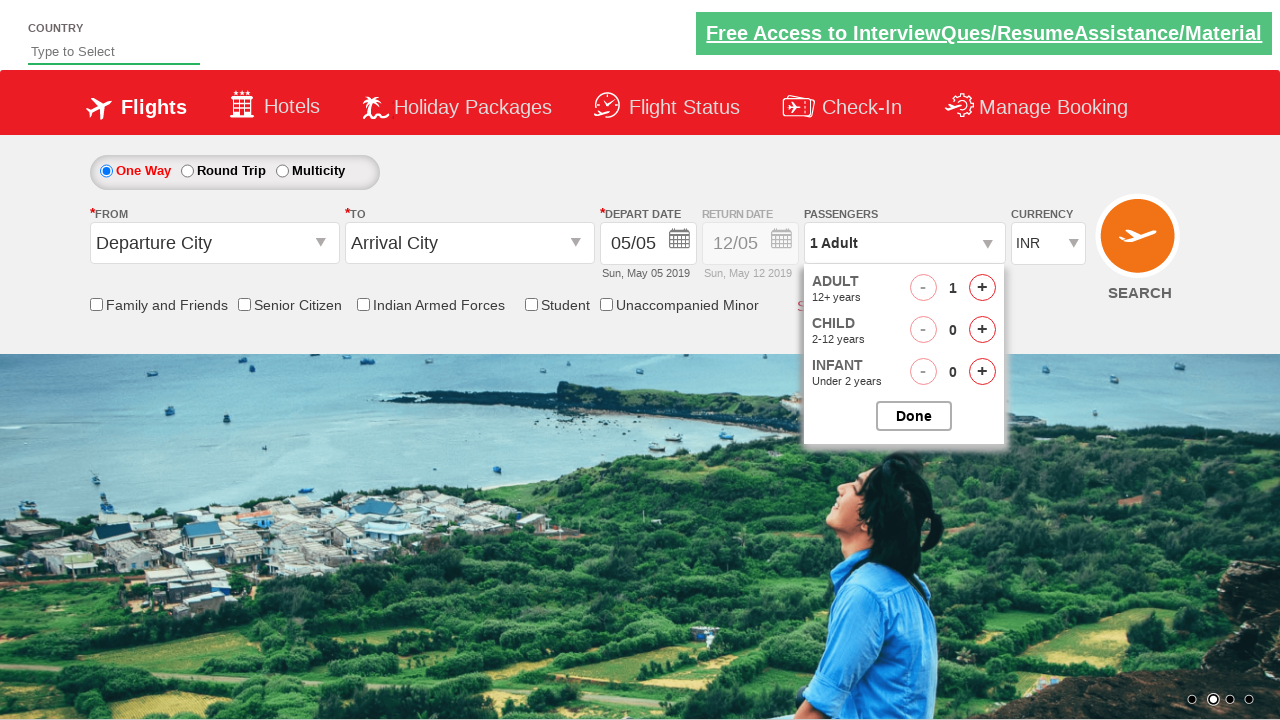

Clicked increment adult button (iteration 1/4) at (982, 288) on #hrefIncAdt
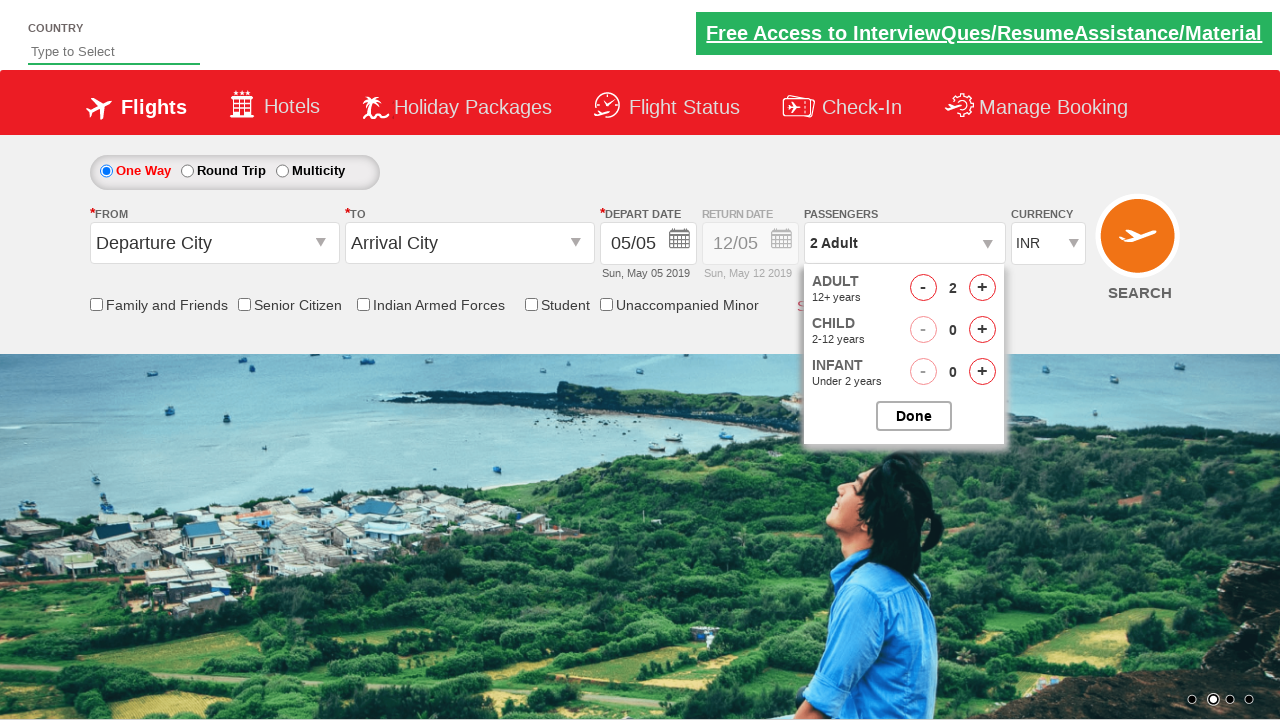

Clicked increment adult button (iteration 2/4) at (982, 288) on #hrefIncAdt
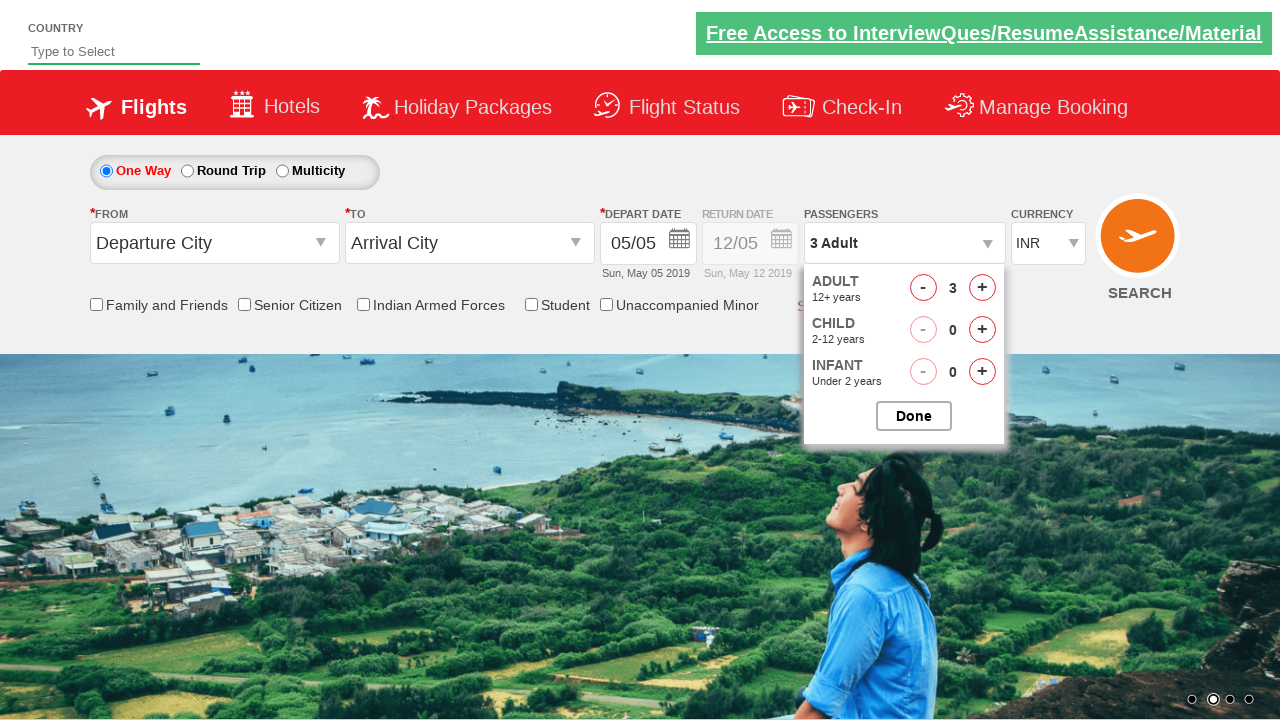

Clicked increment adult button (iteration 3/4) at (982, 288) on #hrefIncAdt
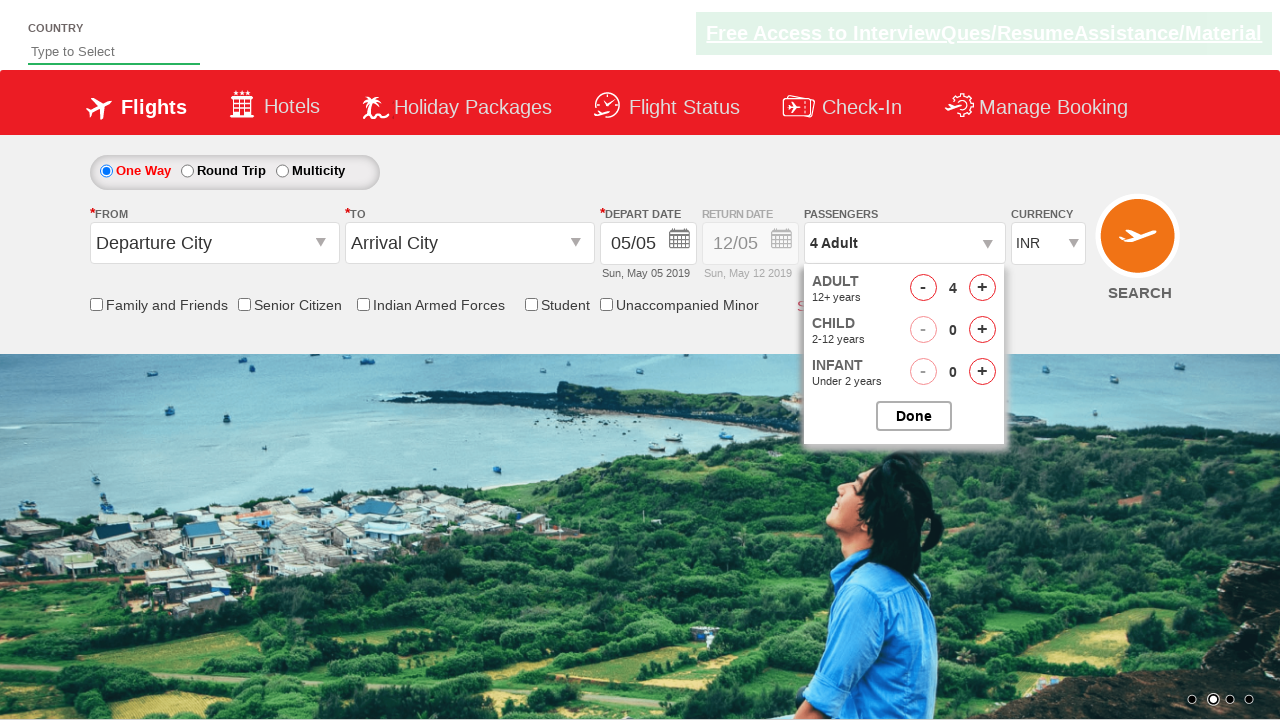

Clicked increment adult button (iteration 4/4) at (982, 288) on #hrefIncAdt
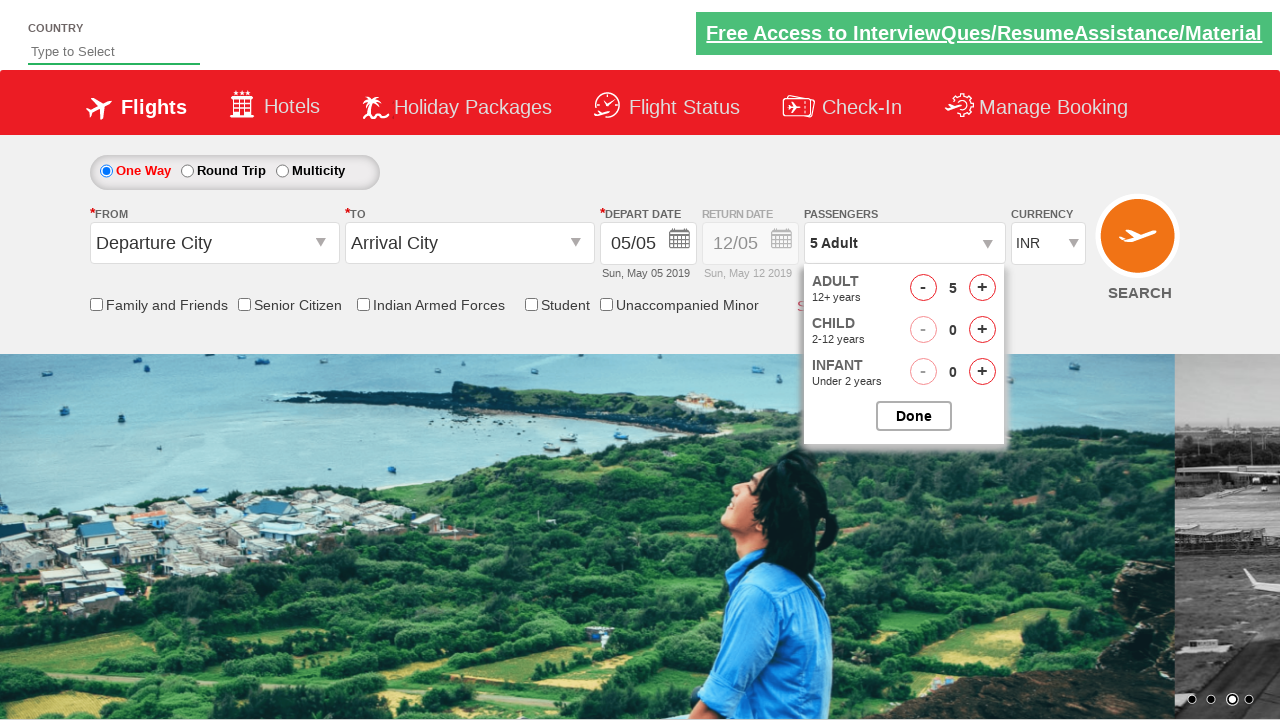

Waited for UI to update after incrementing adults
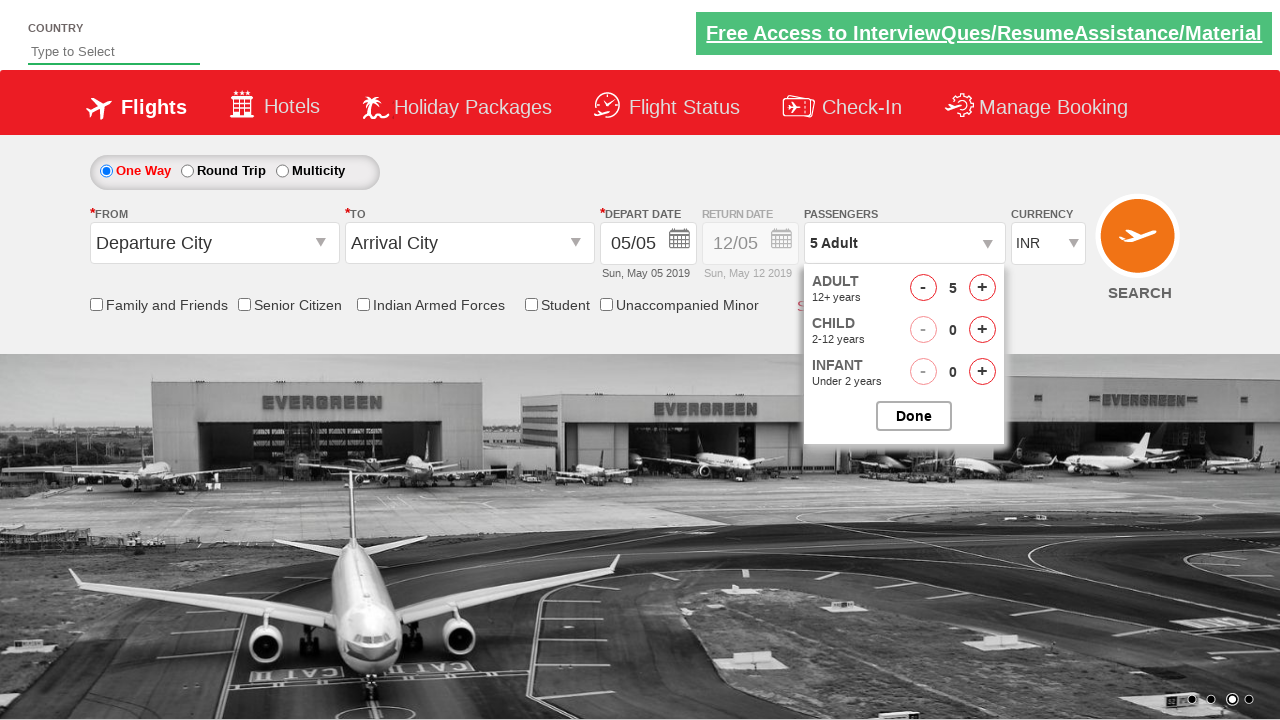

Verified close button is visible - adult count now at 5
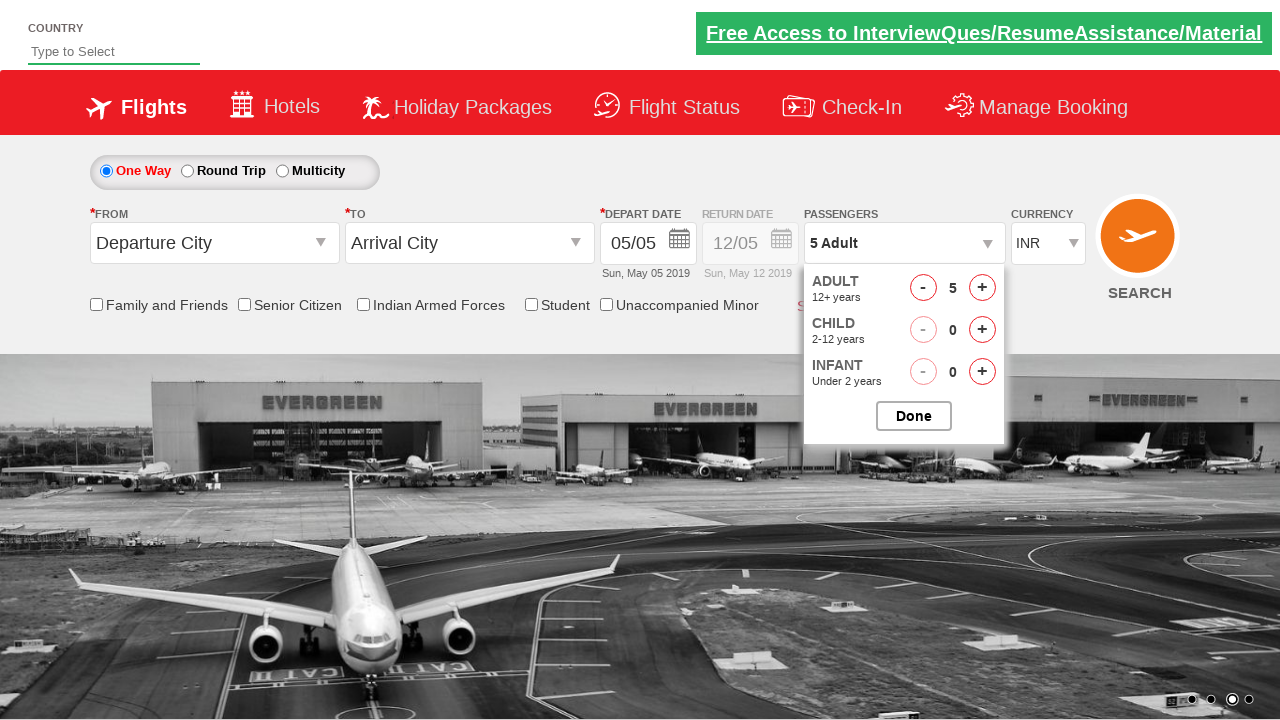

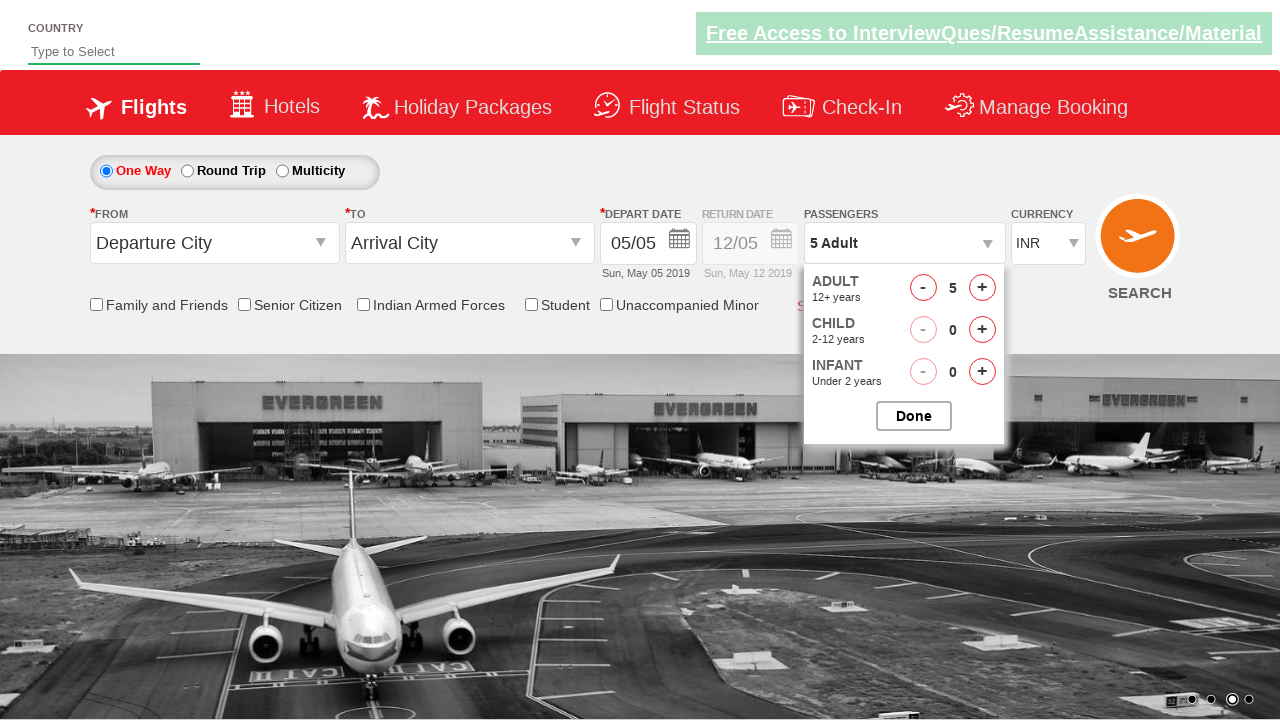